Tests navigation to Top Lists, then to Top Rated Esoteric page, and verifies the esoteric languages list is displayed

Starting URL: http://www.99-bottles-of-beer.net/

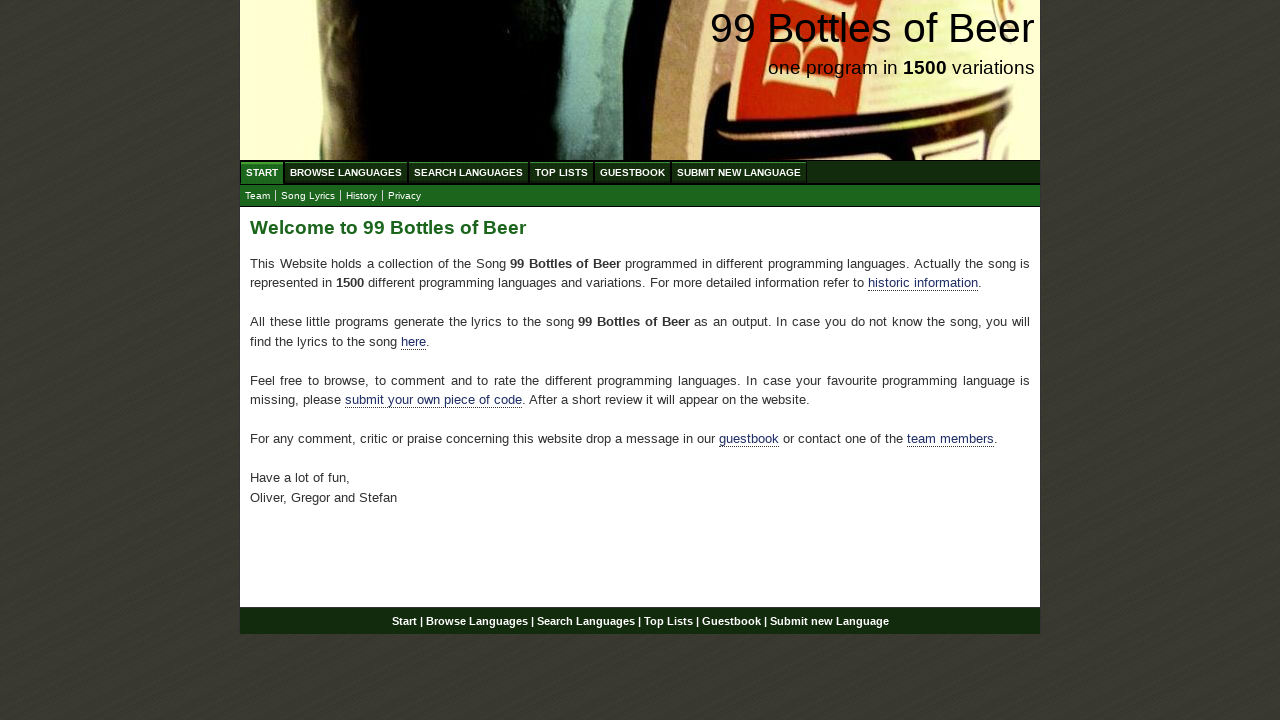

Clicked on Top Lists link at (562, 172) on a:text('Top Lists')
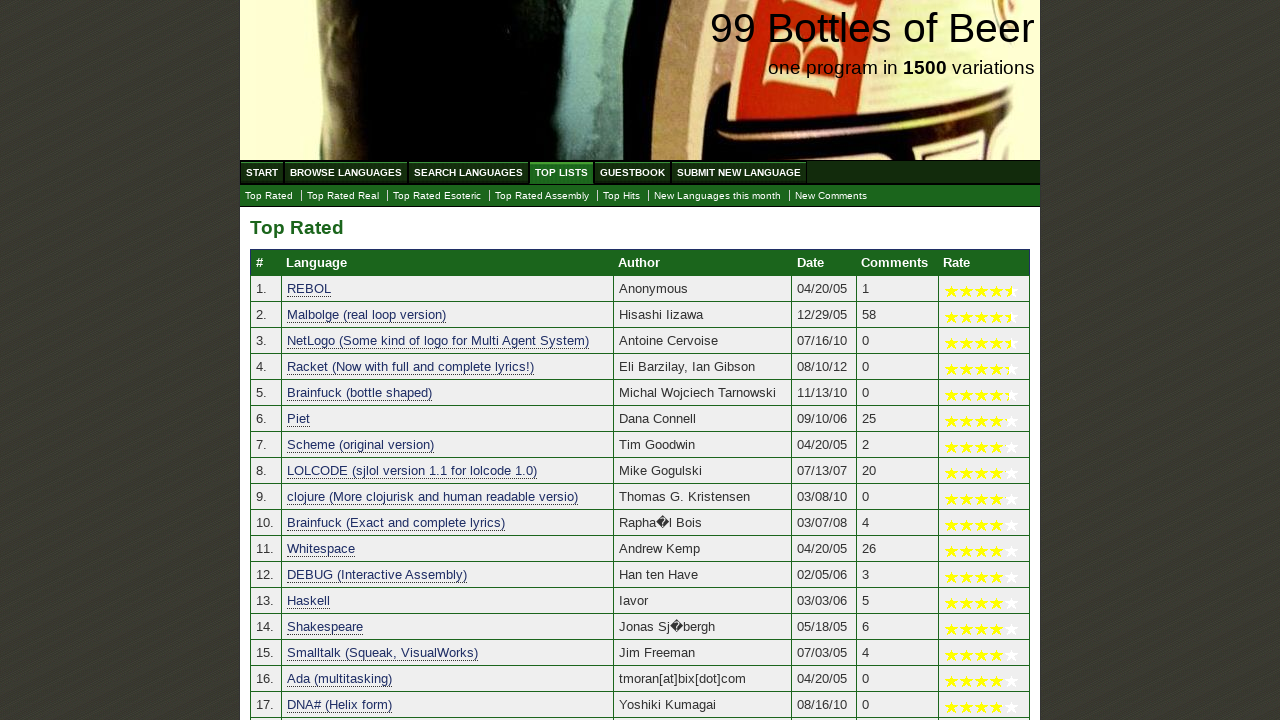

Clicked on Top Rated Esoteric link at (437, 196) on a:text('Top Rated Esoteric')
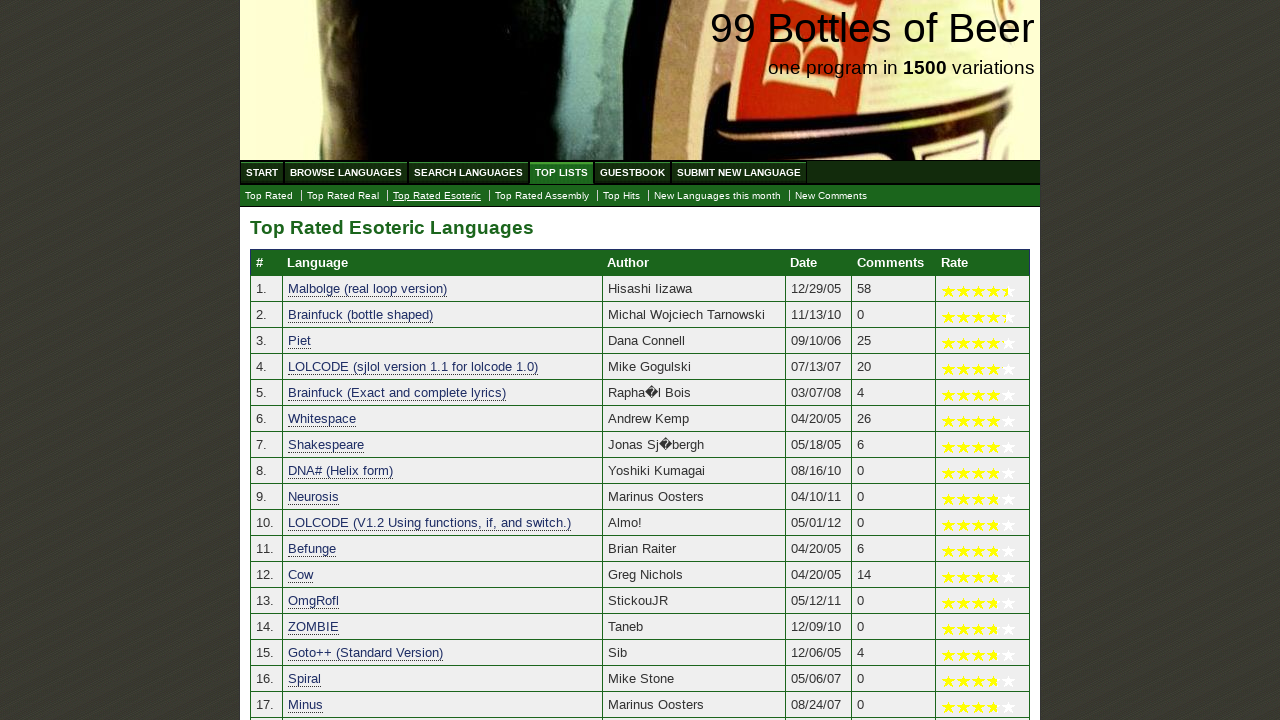

Esoteric languages list table loaded
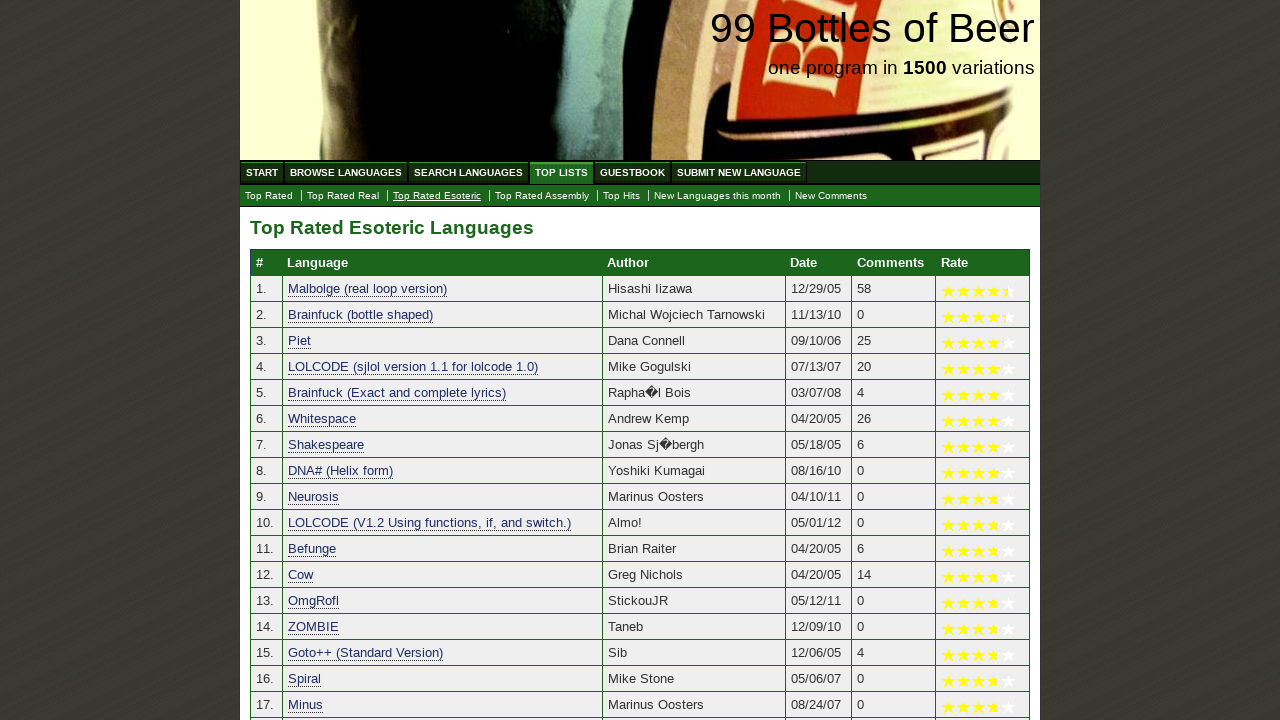

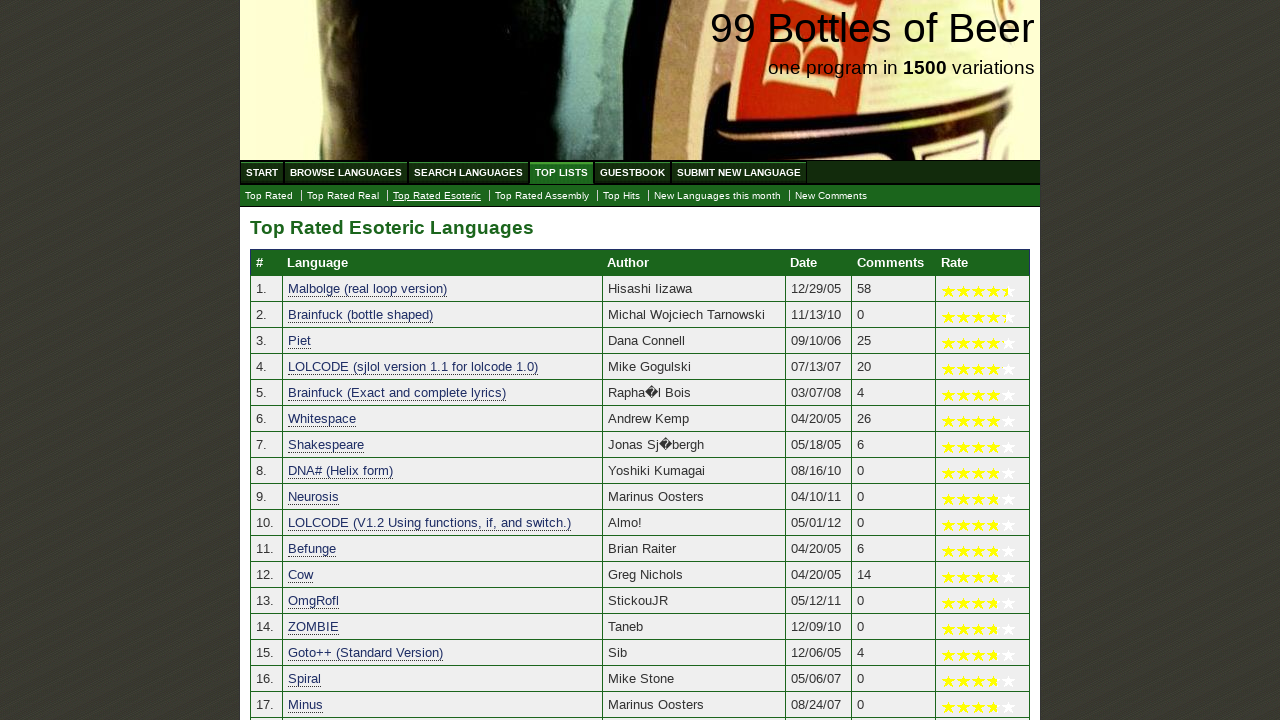